Tests an autosuggestive dropdown by typing a partial query and navigating through suggestions using keyboard arrow keys

Starting URL: https://rahulshettyacademy.com/AutomationPractice/

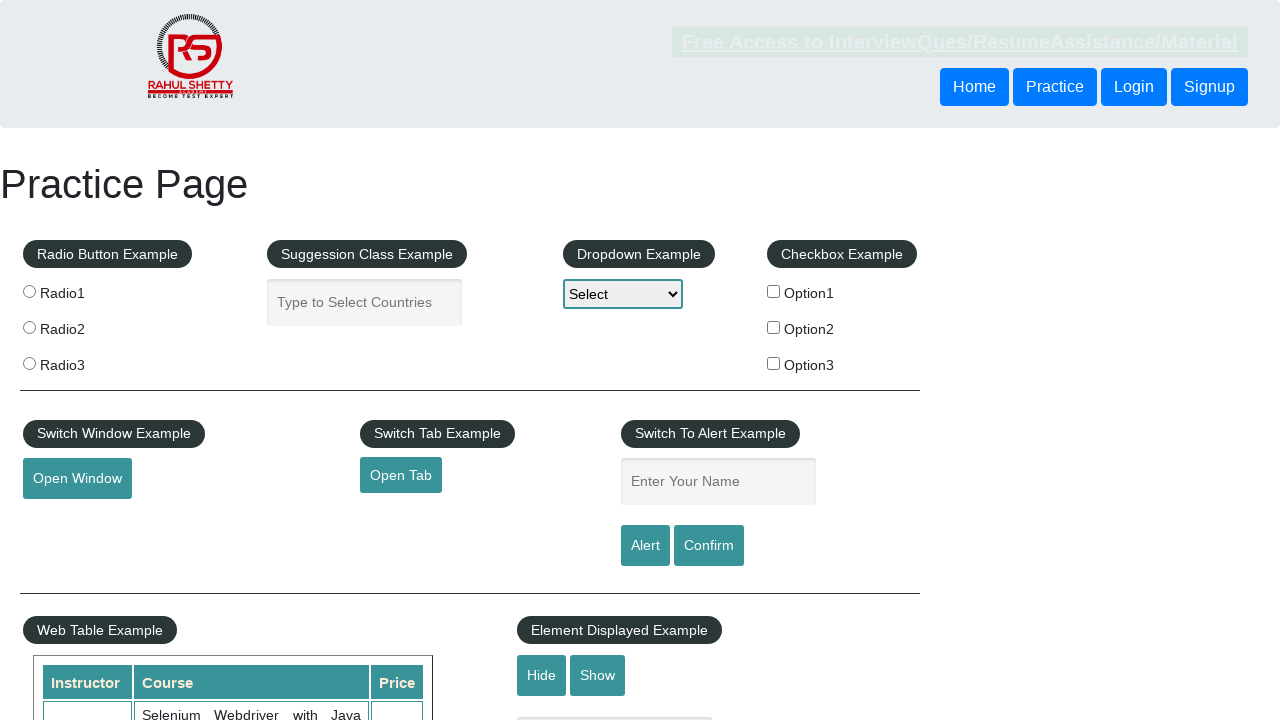

Filled autocomplete field with 'uni' to trigger suggestions on #autocomplete
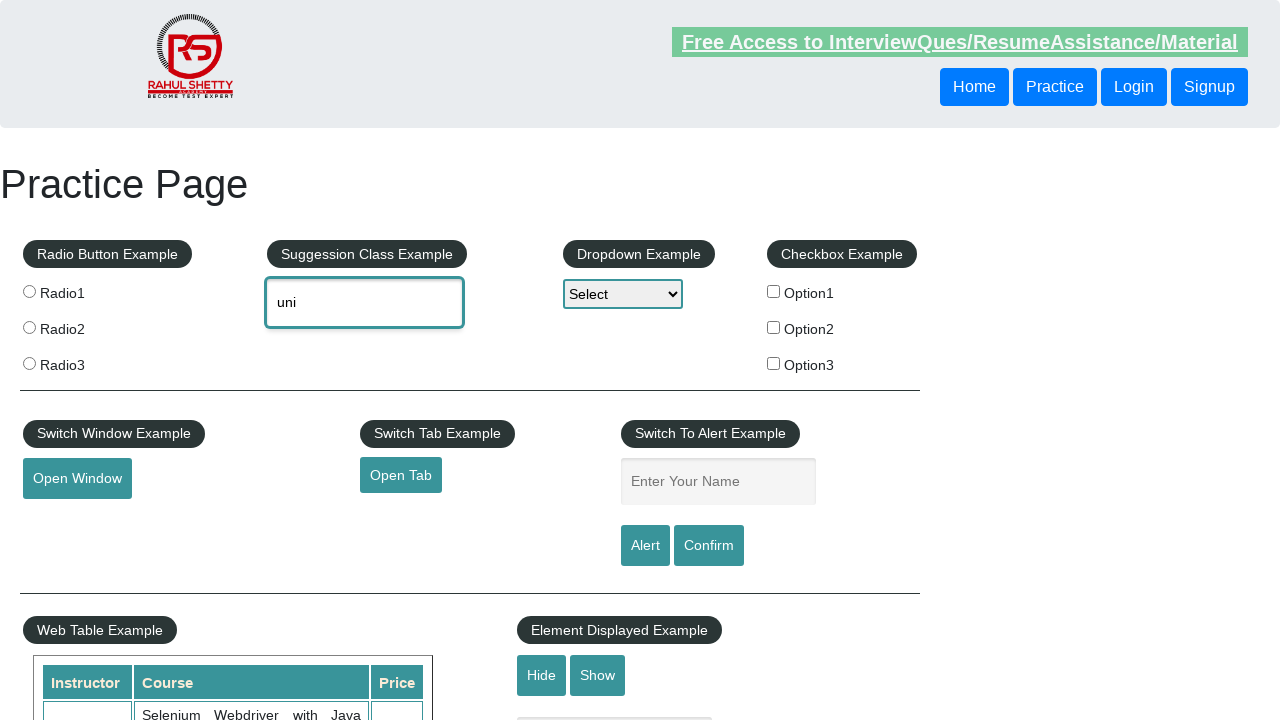

Pressed ArrowDown to navigate to first suggestion on #autocomplete
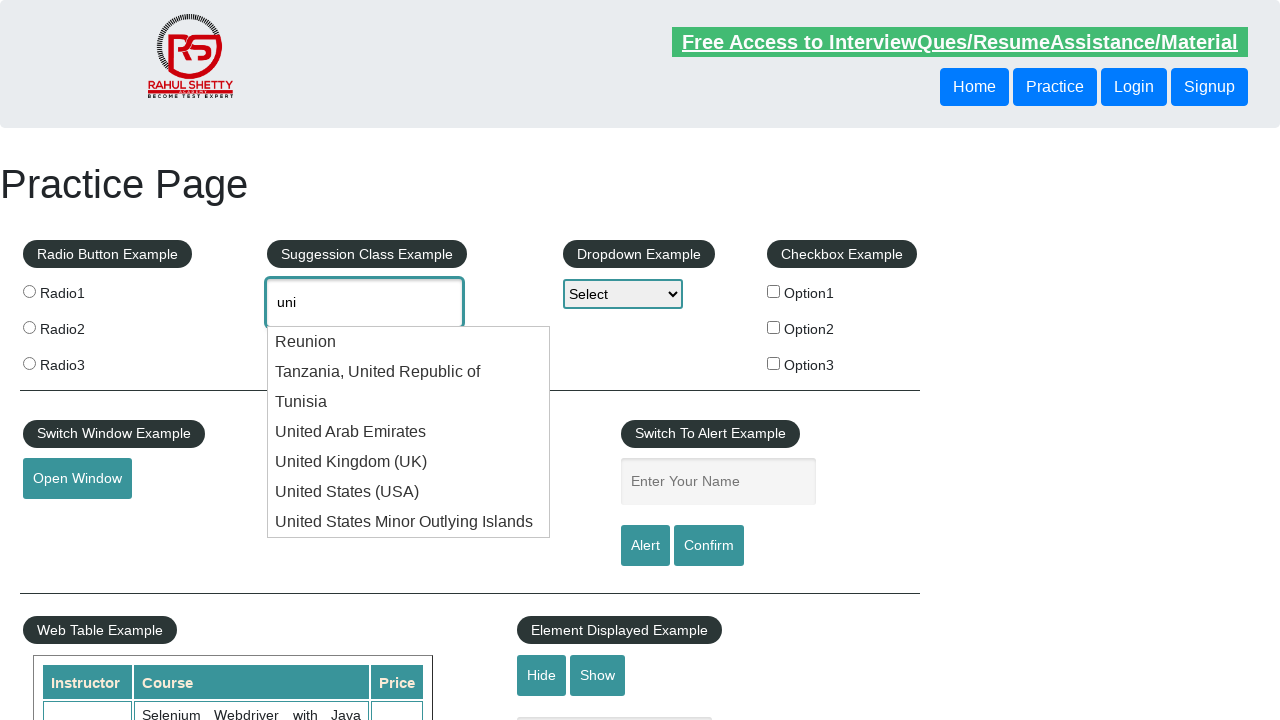

Pressed ArrowDown to navigate to second suggestion on #autocomplete
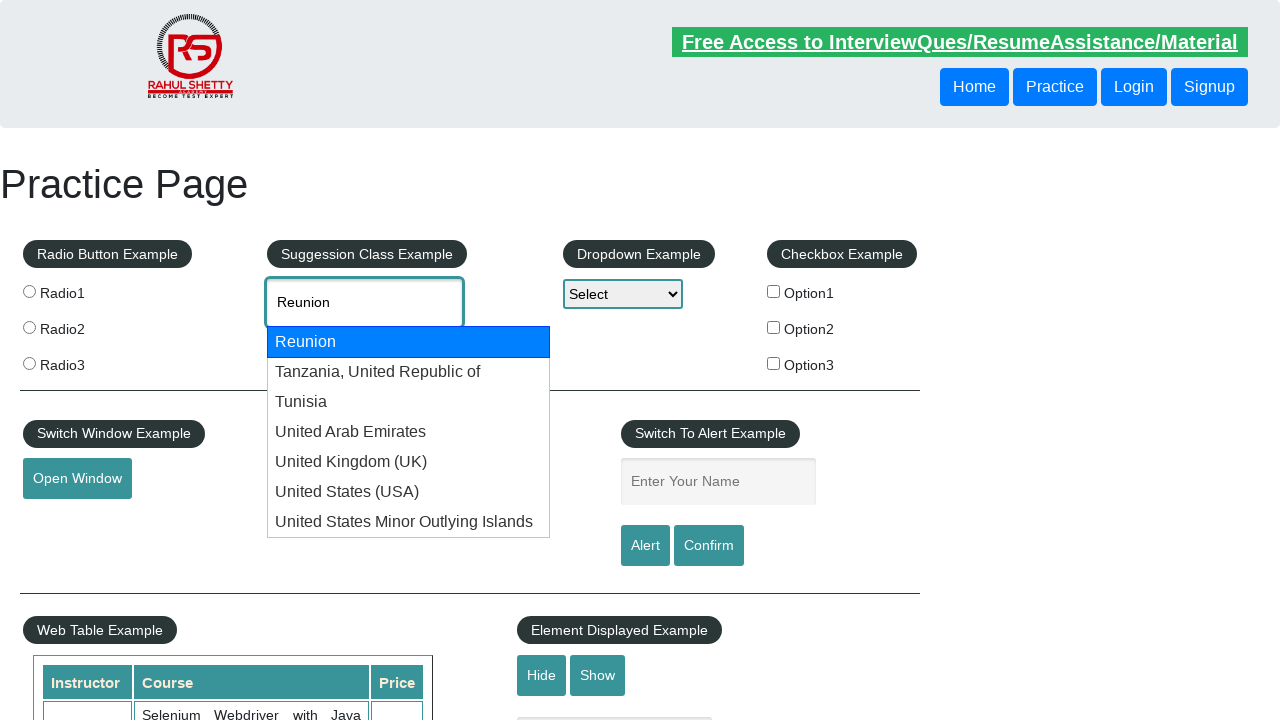

Pressed ArrowDown to navigate to third suggestion on #autocomplete
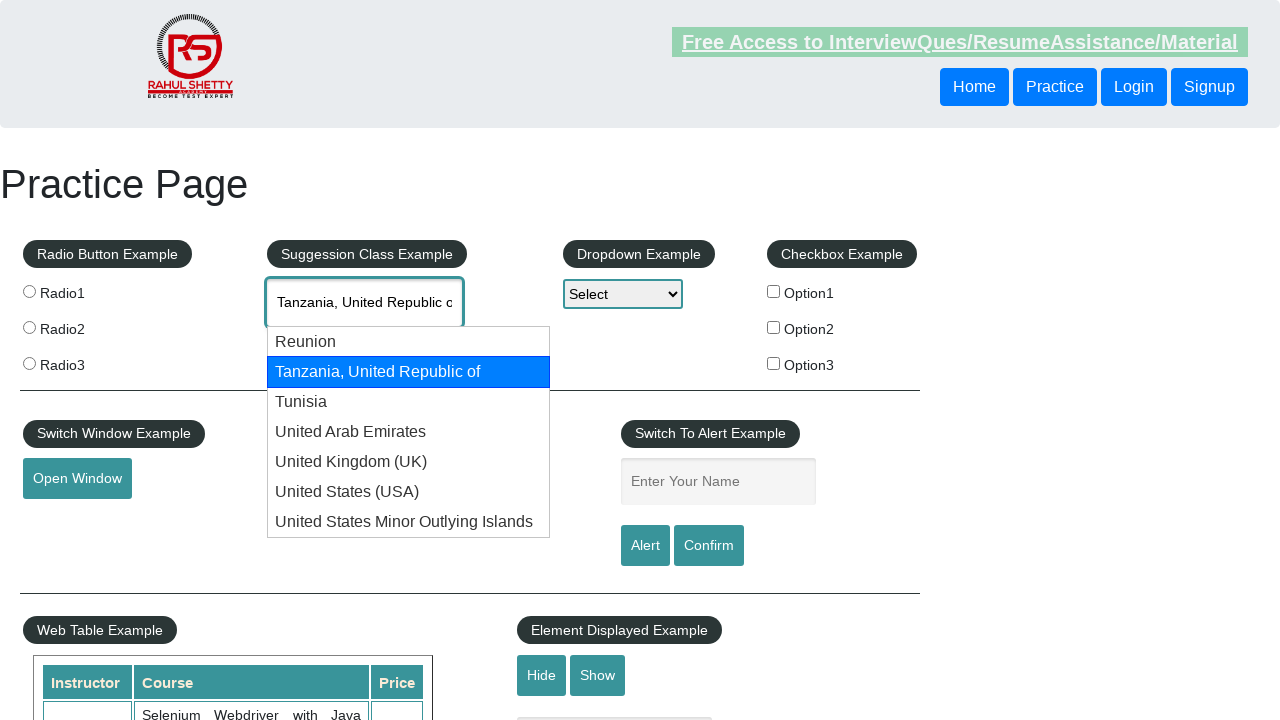

Pressed ArrowDown to navigate to fourth suggestion on #autocomplete
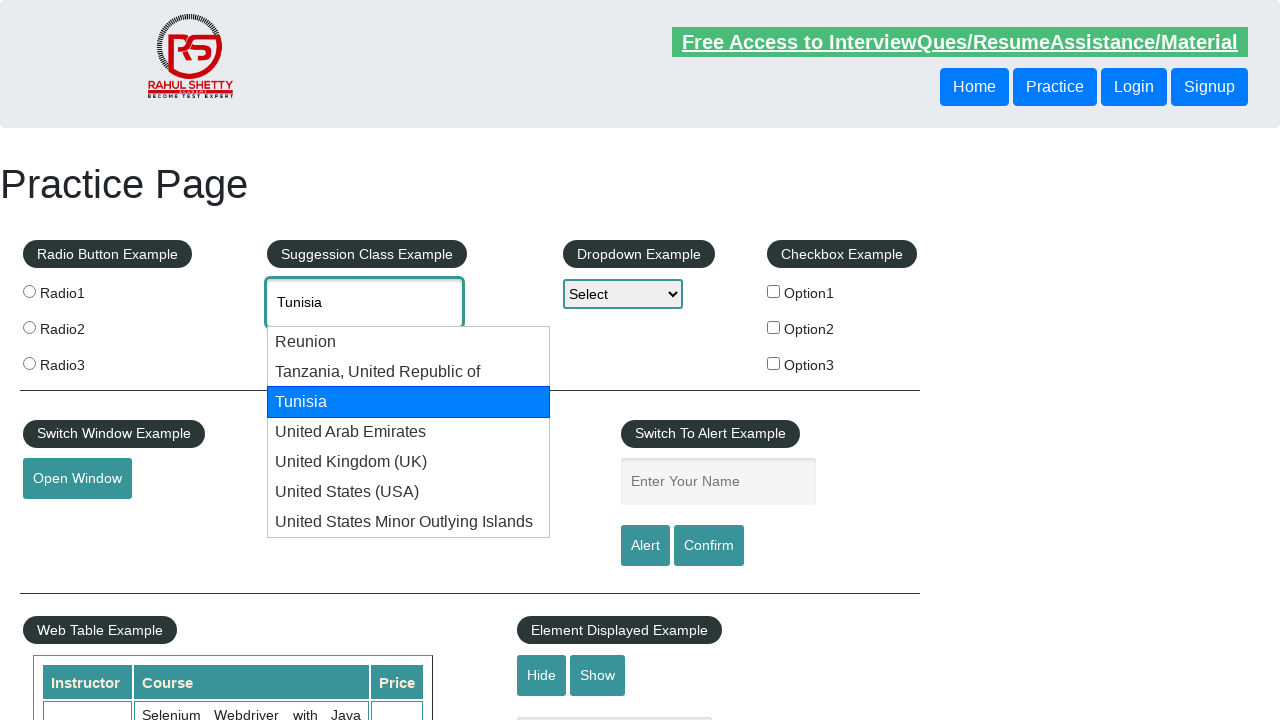

Pressed ArrowDown to navigate to fifth suggestion on #autocomplete
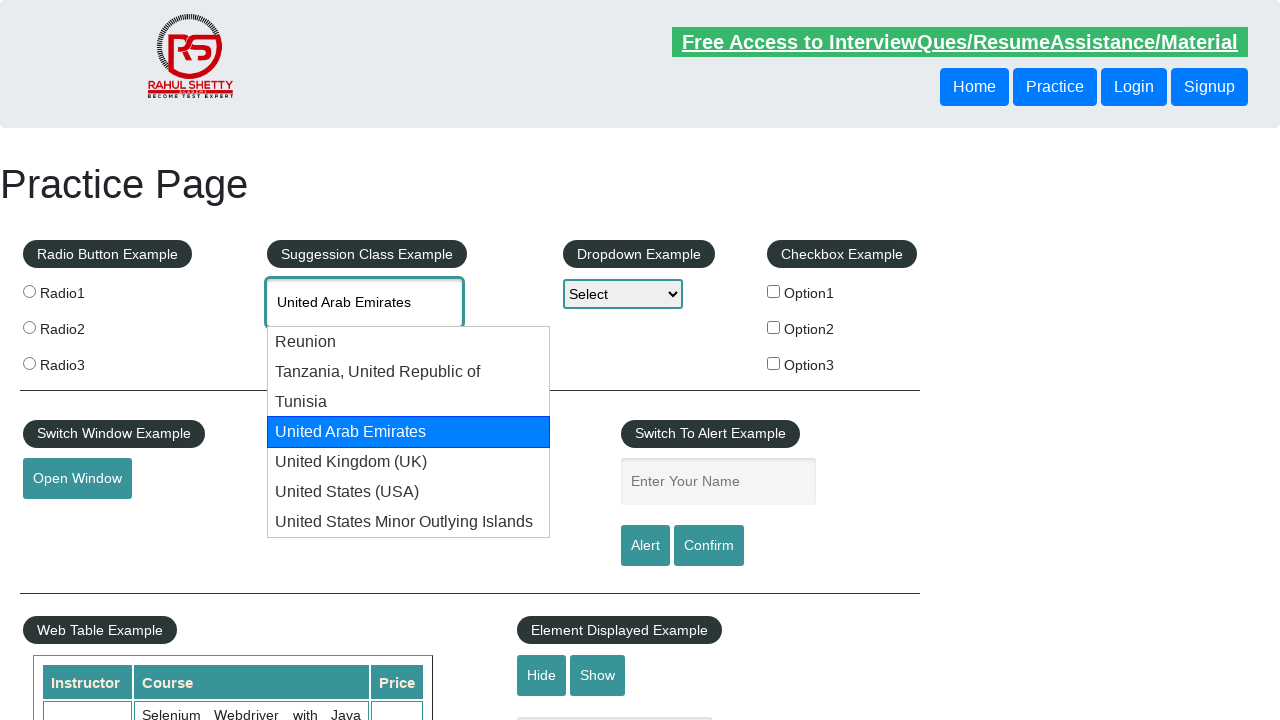

Pressed ArrowDown to navigate to sixth suggestion on #autocomplete
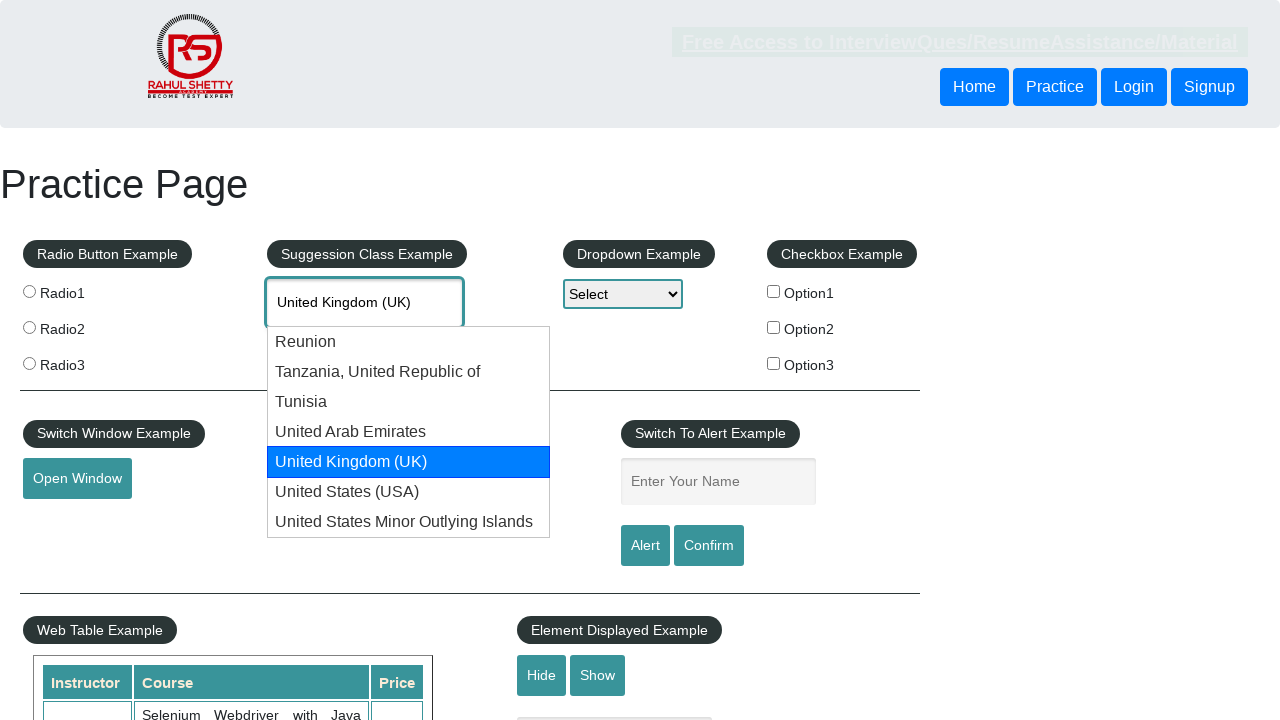

Pressed ArrowDown to navigate to seventh suggestion on #autocomplete
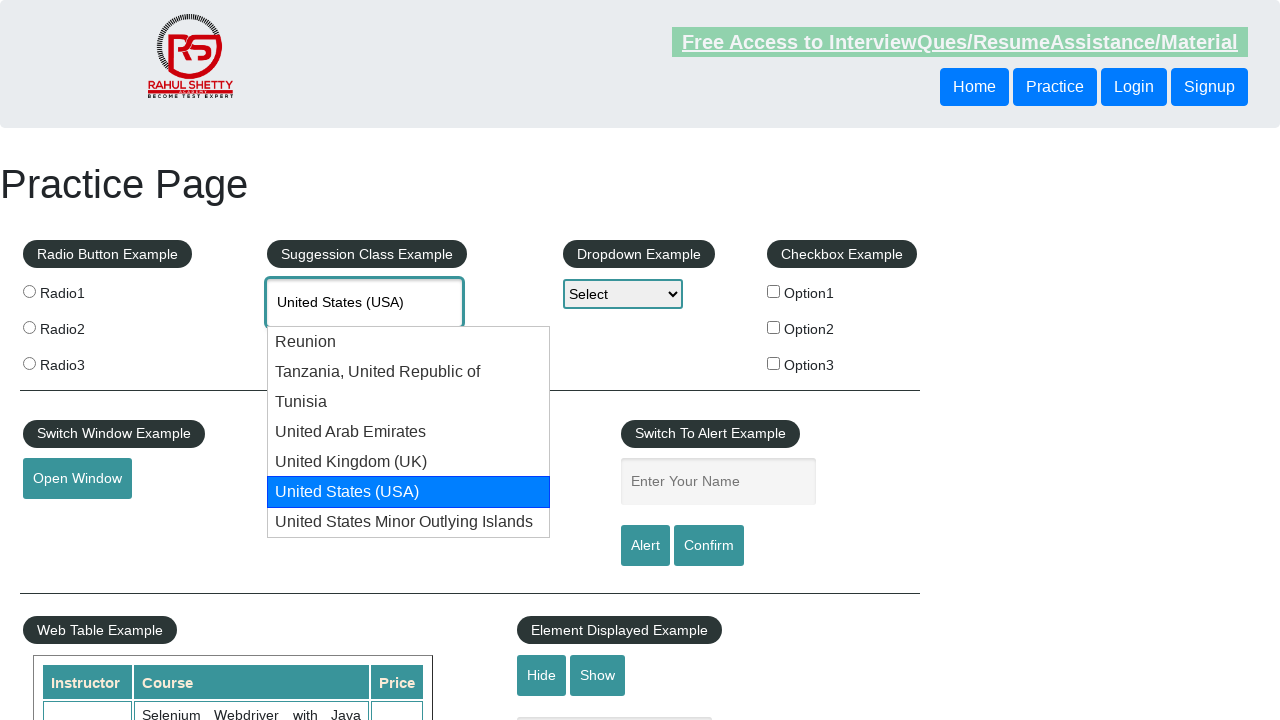

Retrieved selected autocomplete value: 'None'
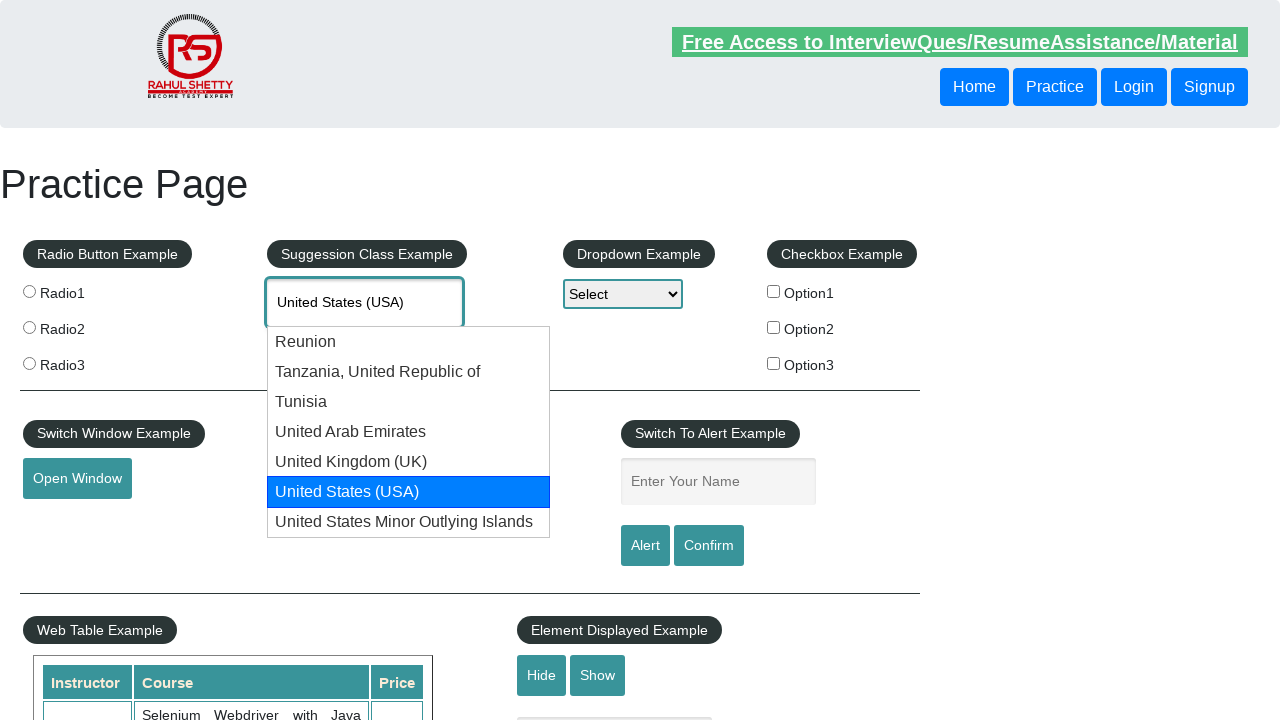

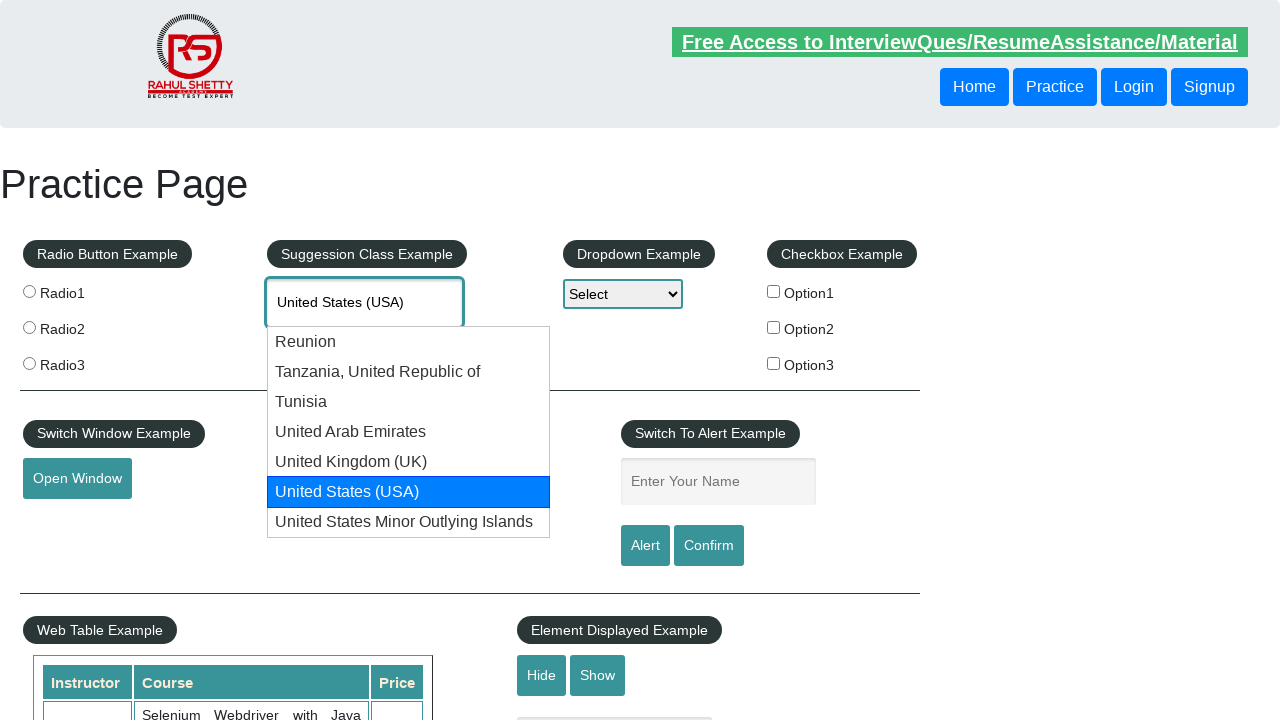